Tests dynamic control visibility by checking a checkbox element's visibility, clicking a toggle button, and verifying the visibility change

Starting URL: https://training-support.net/webelements/dynamic-controls

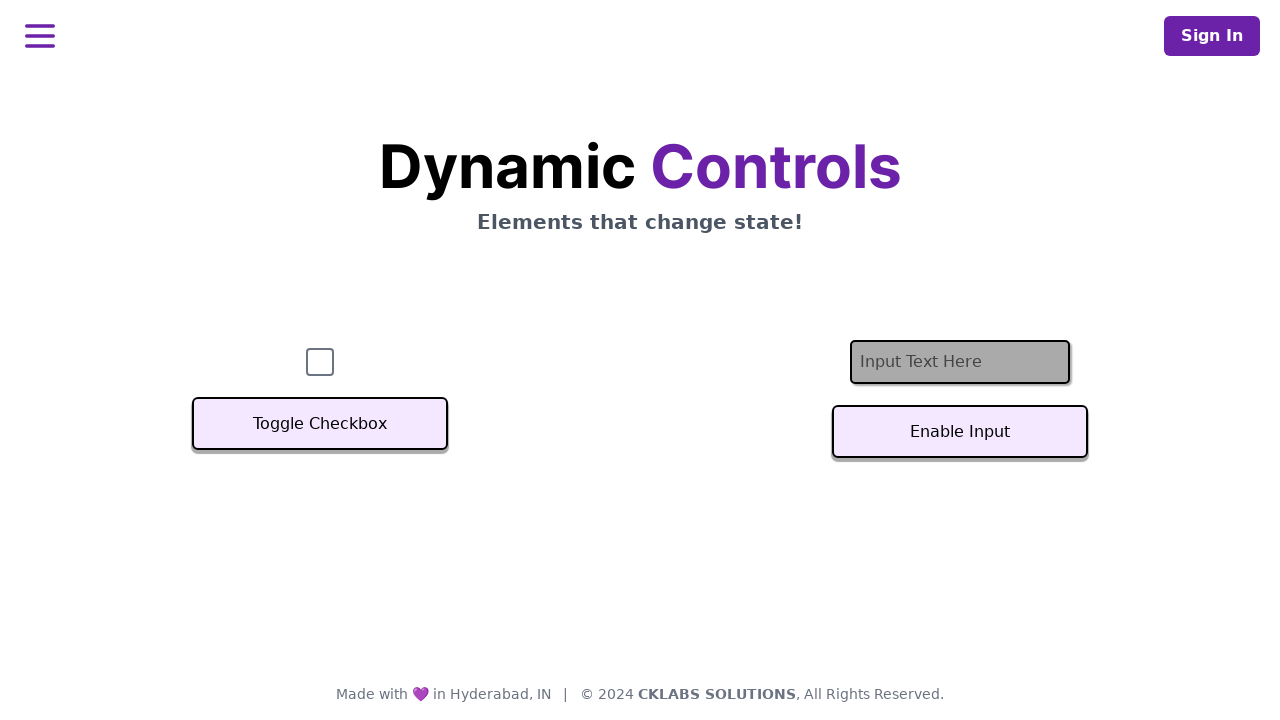

Located checkbox element
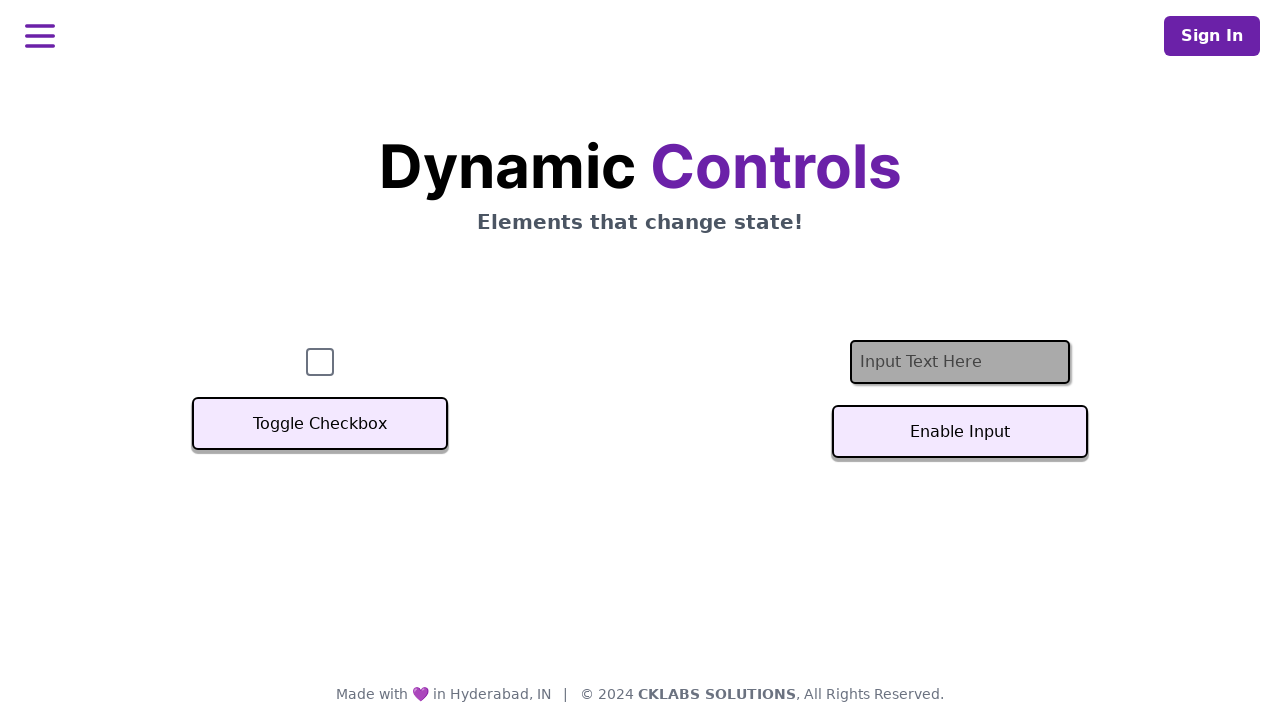

Checked initial visibility of checkbox element
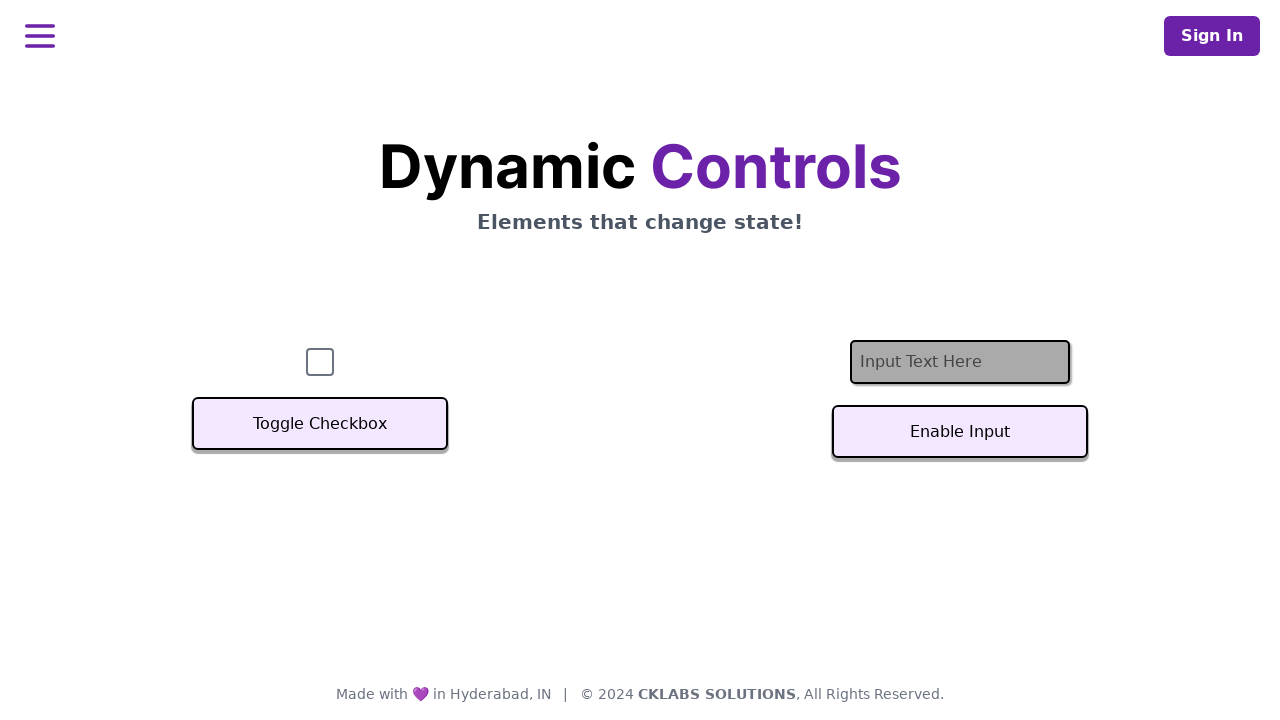

Clicked 'Toggle Checkbox' button to change visibility at (320, 424) on button:has-text('Toggle Checkbox')
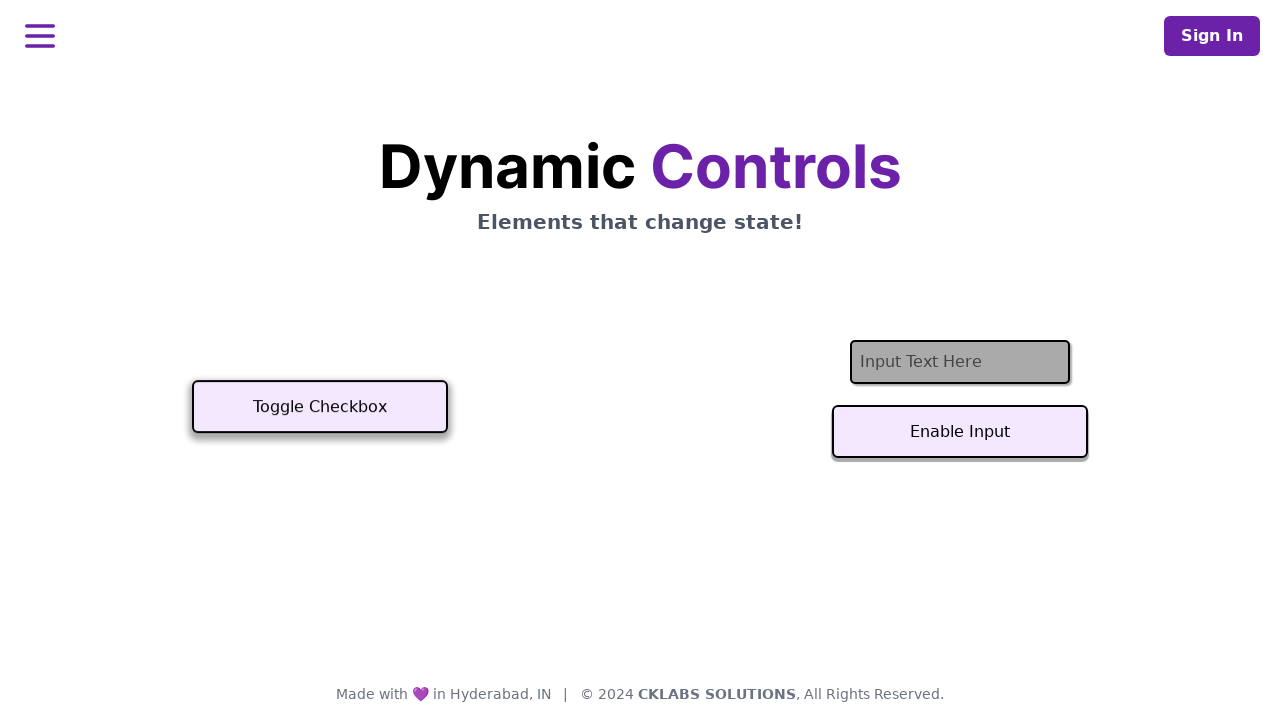

Verified checkbox visibility changed after toggle button click
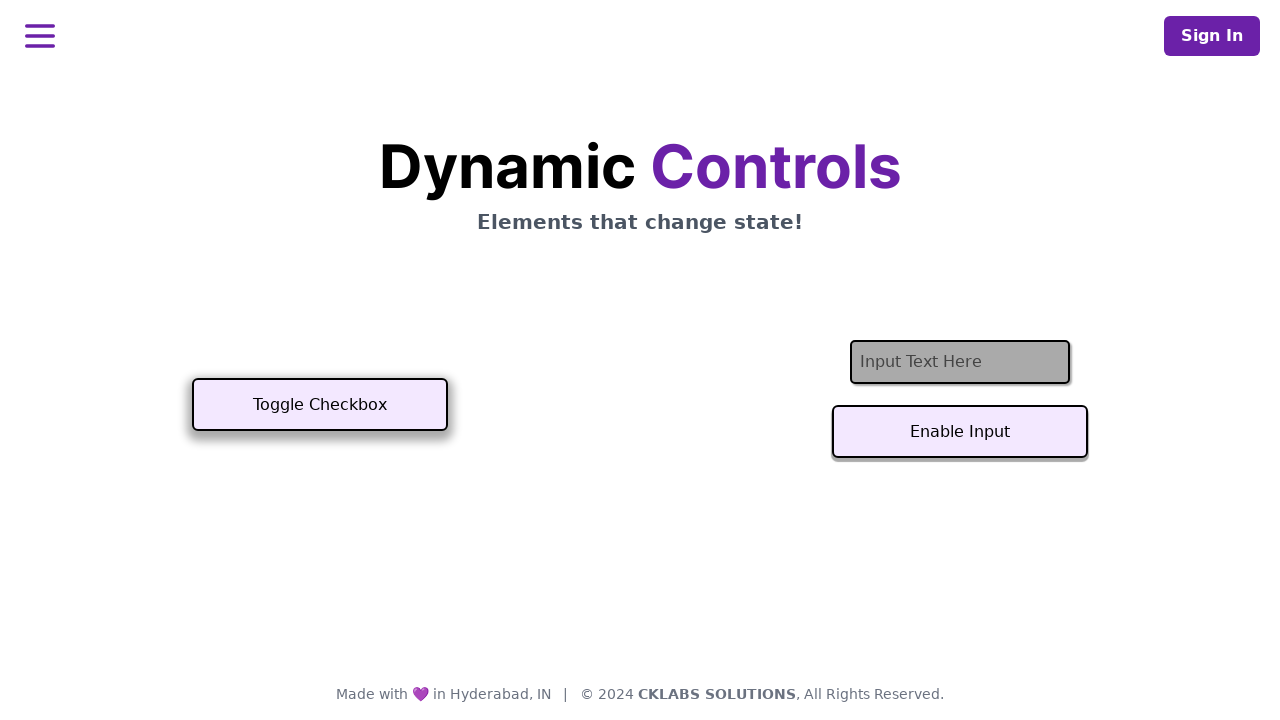

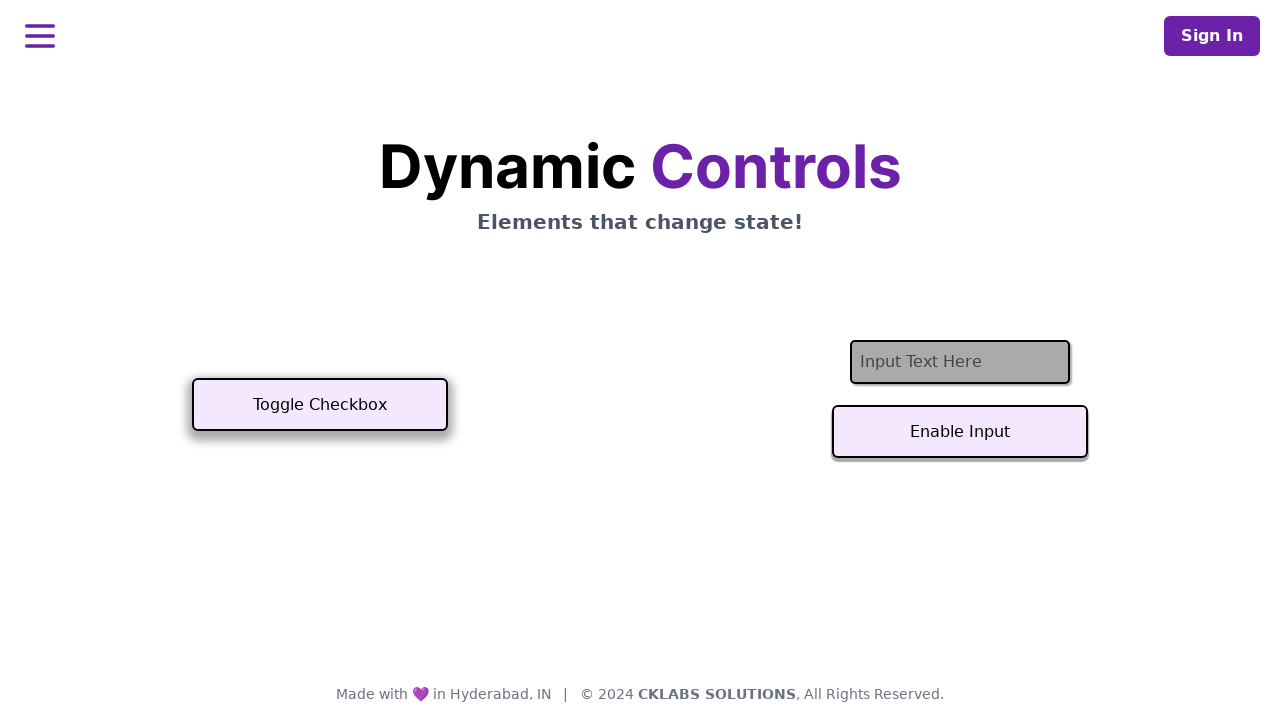